Tests prompt dialog handling by clicking a button that triggers a prompt, entering a name, and verifying the personalized greeting message

Starting URL: https://testautomationpractice.blogspot.com/

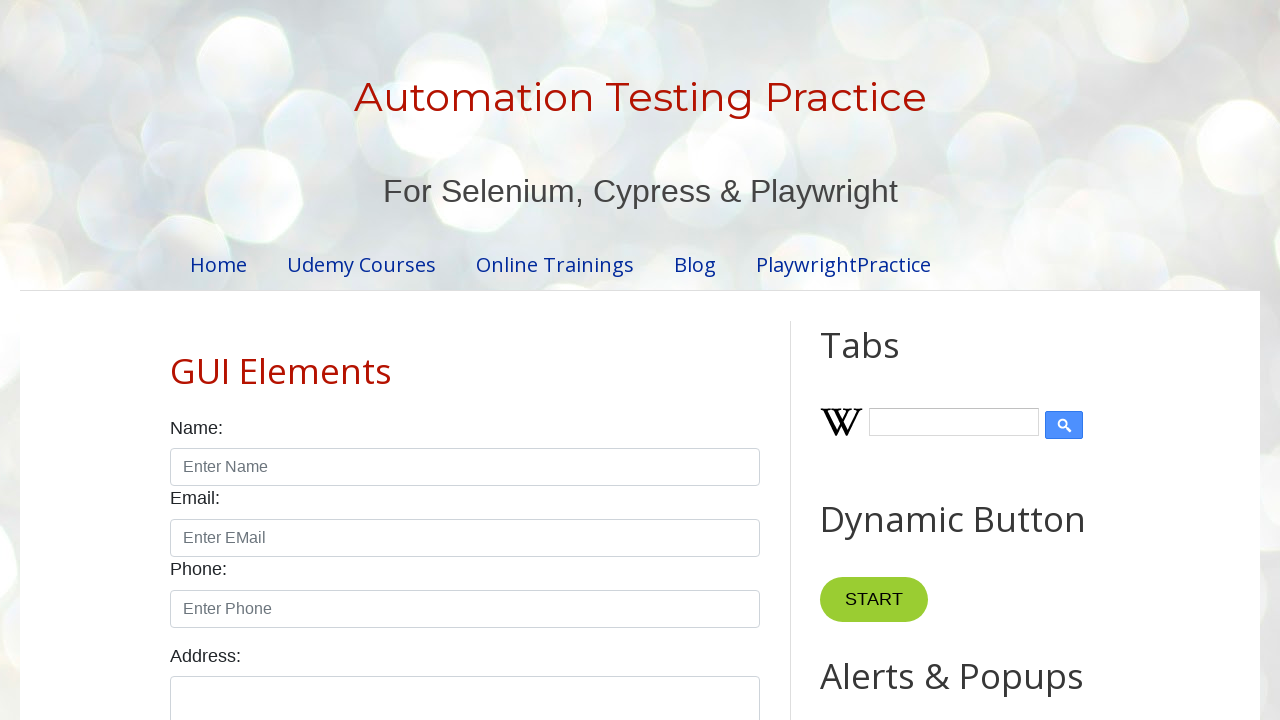

Set up dialog handler to accept prompt with name 'Akash'
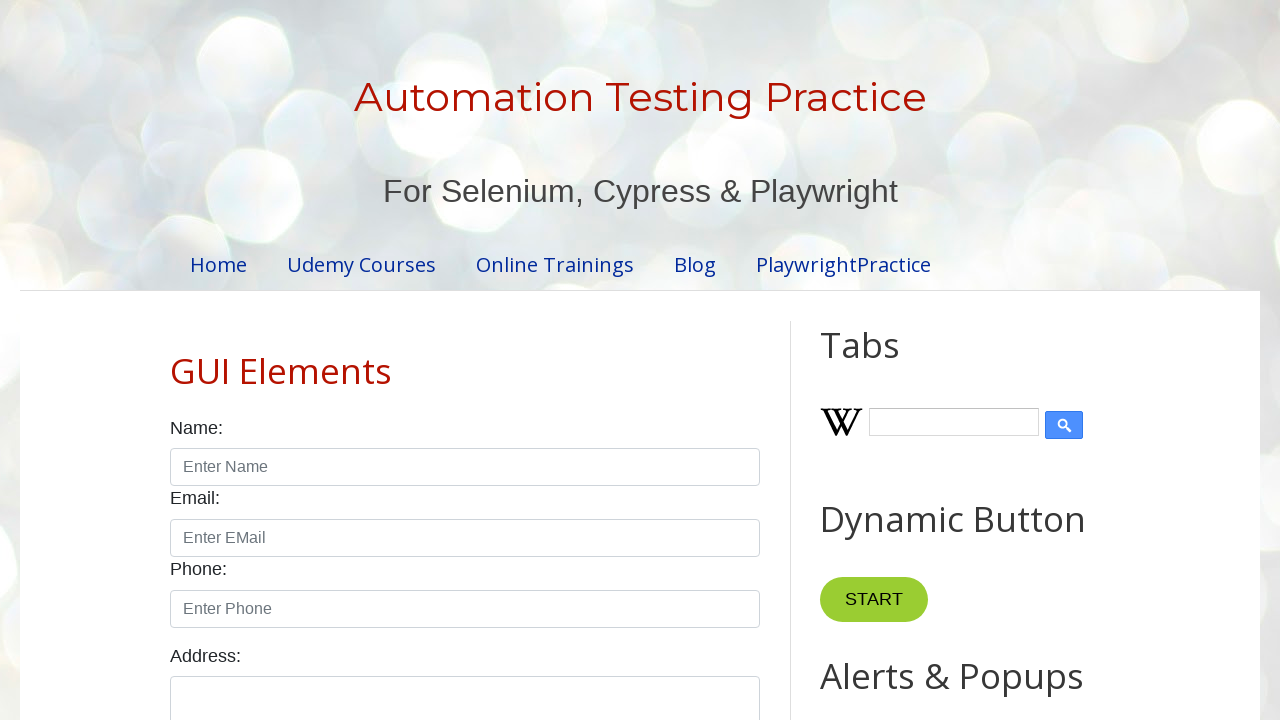

Clicked Prompt Alert button to trigger prompt dialog at (890, 360) on xpath=//button[normalize-space()='Prompt Alert']
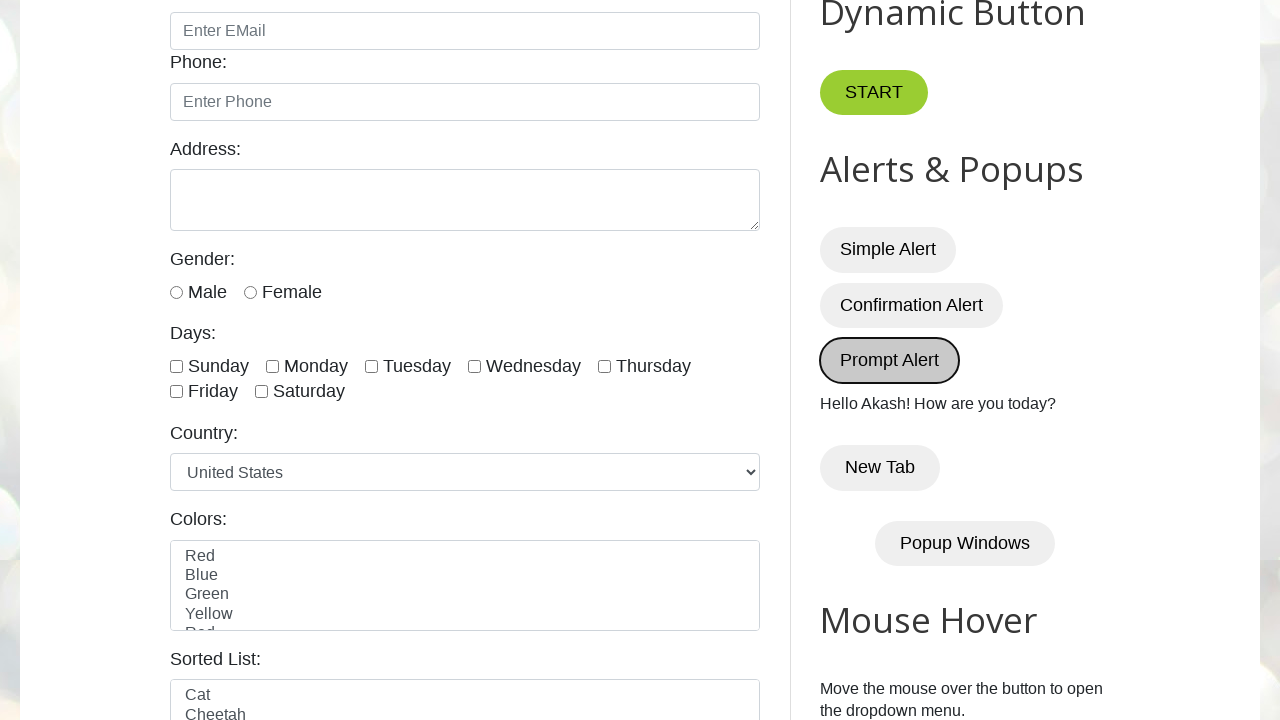

Prompt dialog was handled and result element loaded
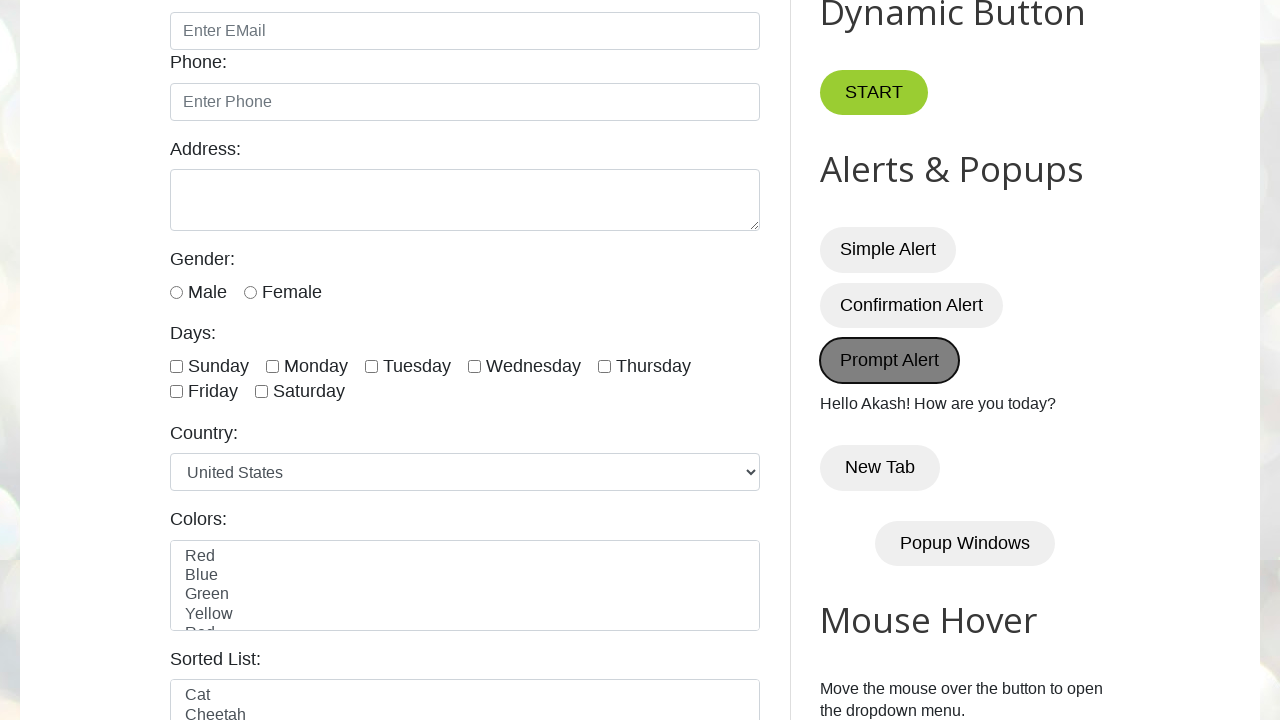

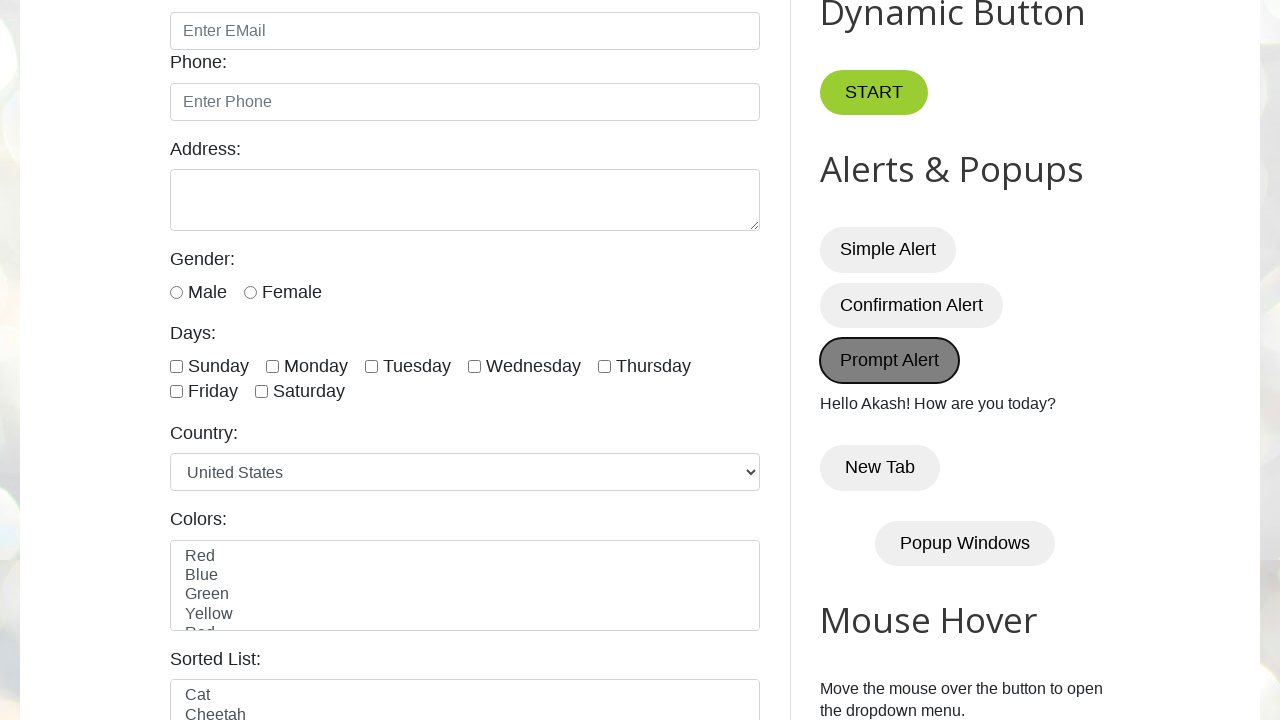